Tests that submitting the form with an adult's age (55) displays the correct "adult" message

Starting URL: https://acctabootcamp.github.io/site/examples/age

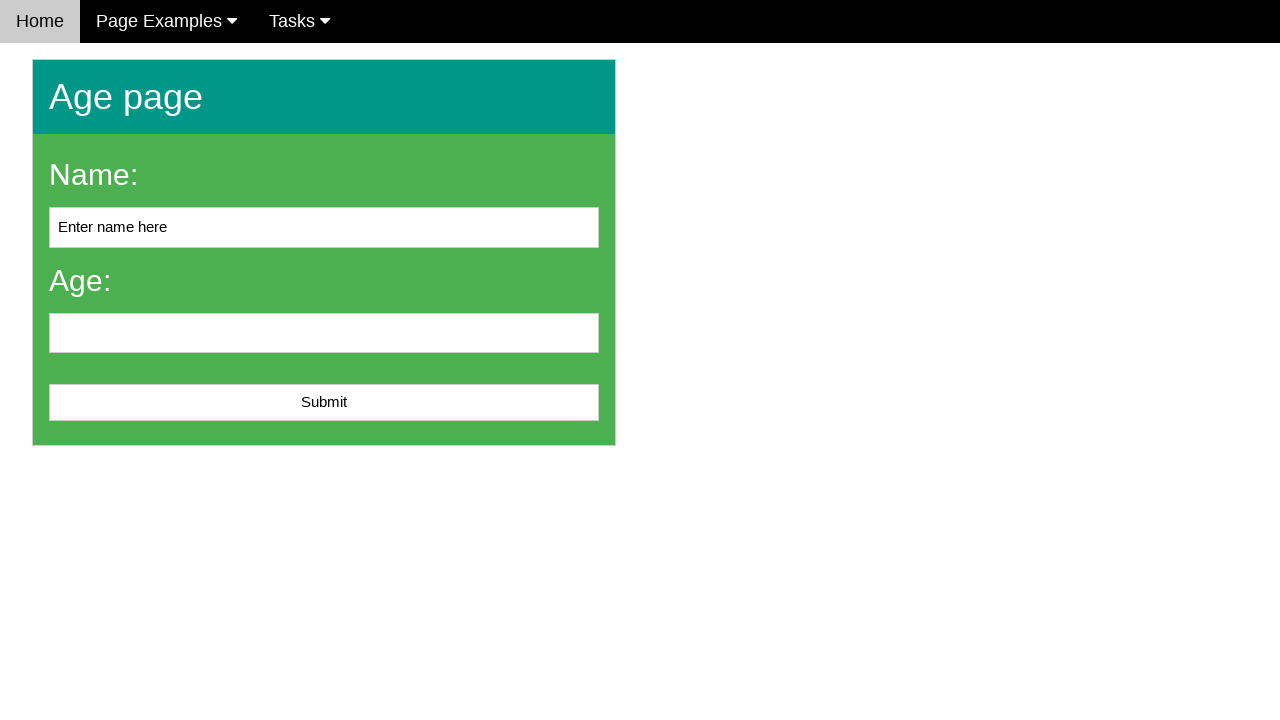

Filled name field with 'Tom' on input[name='name'], #name
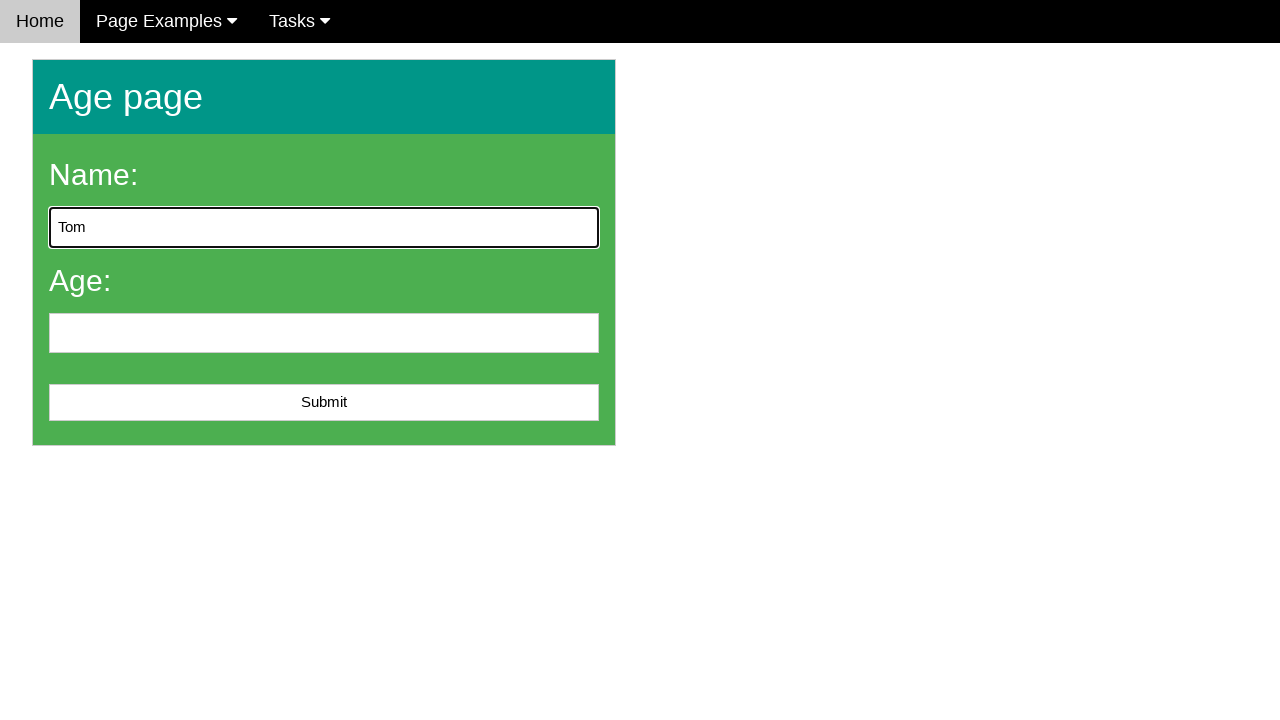

Filled age field with '55' on input[name='age'], #age
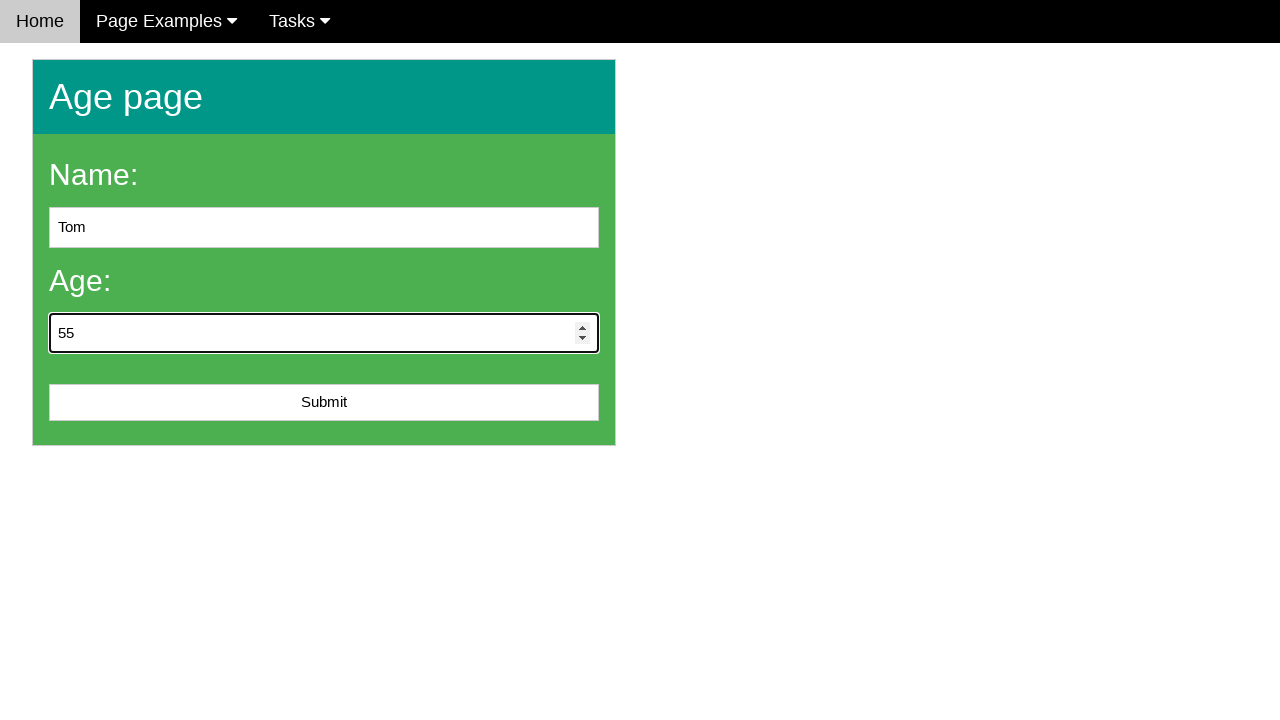

Clicked submit button to submit the form at (324, 403) on button[type='submit'], input[type='submit'], #submit
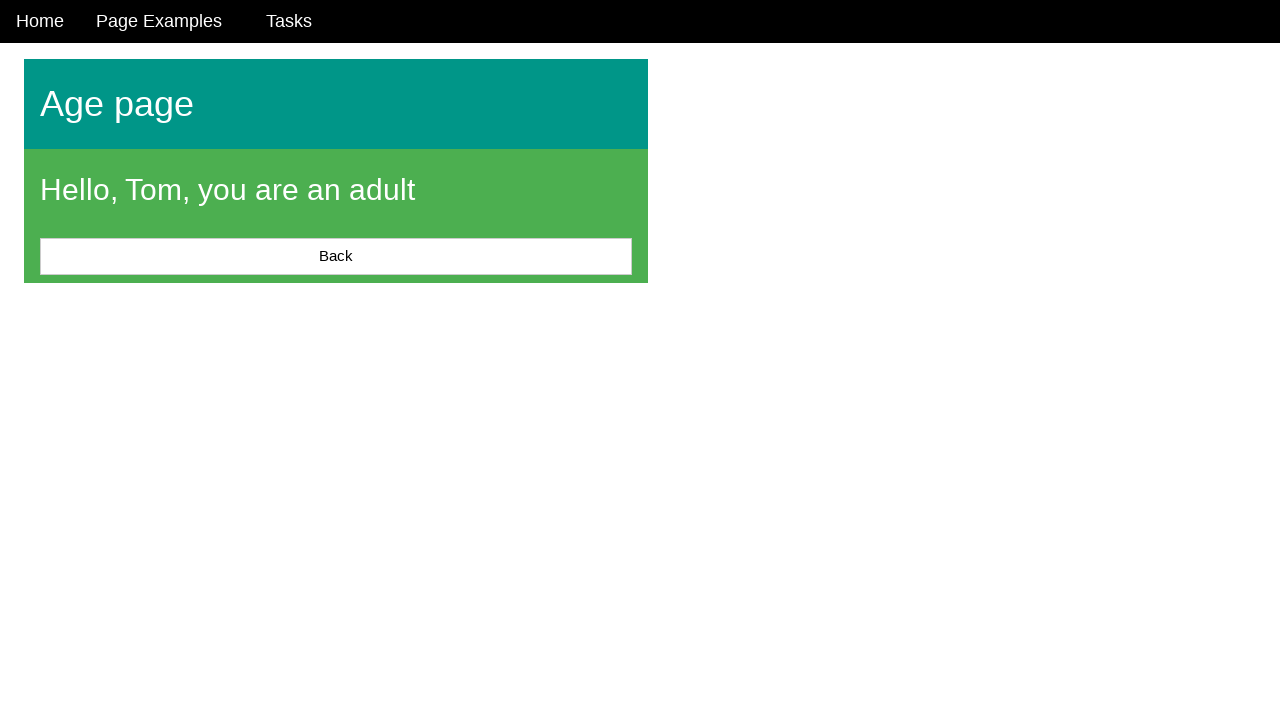

Adult success message appeared: 'Hello, Tom, you are an adult'
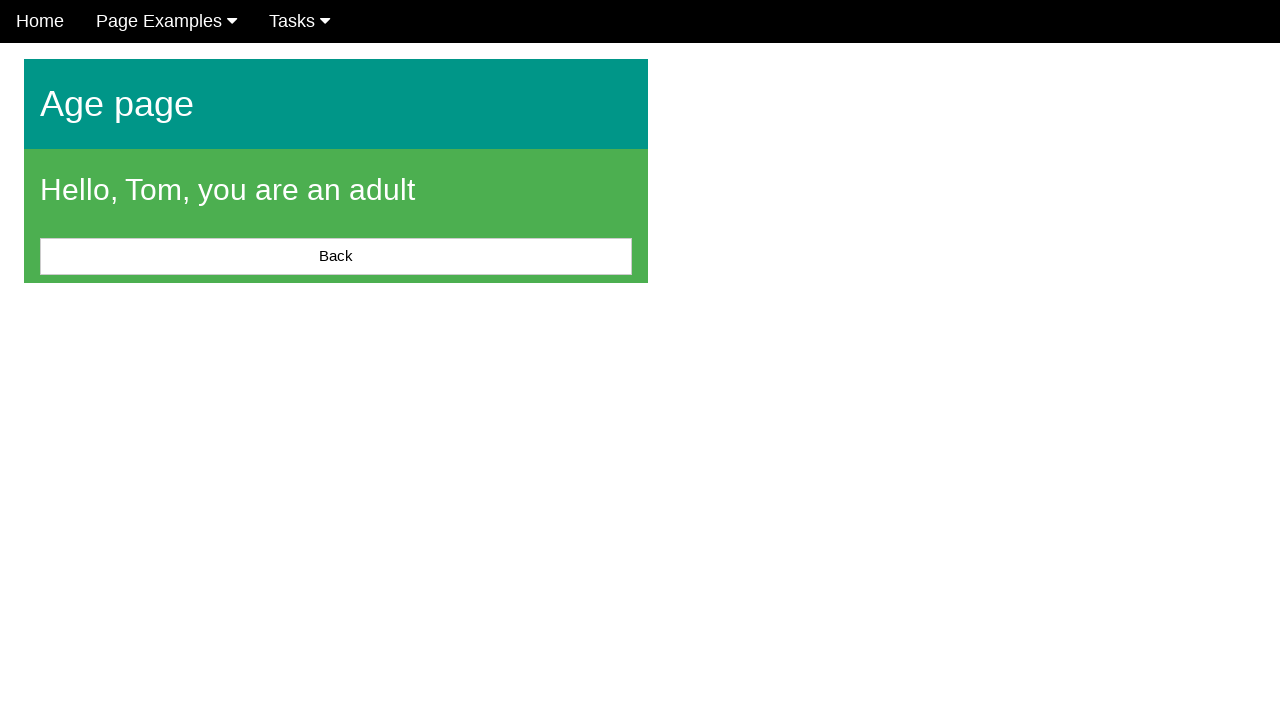

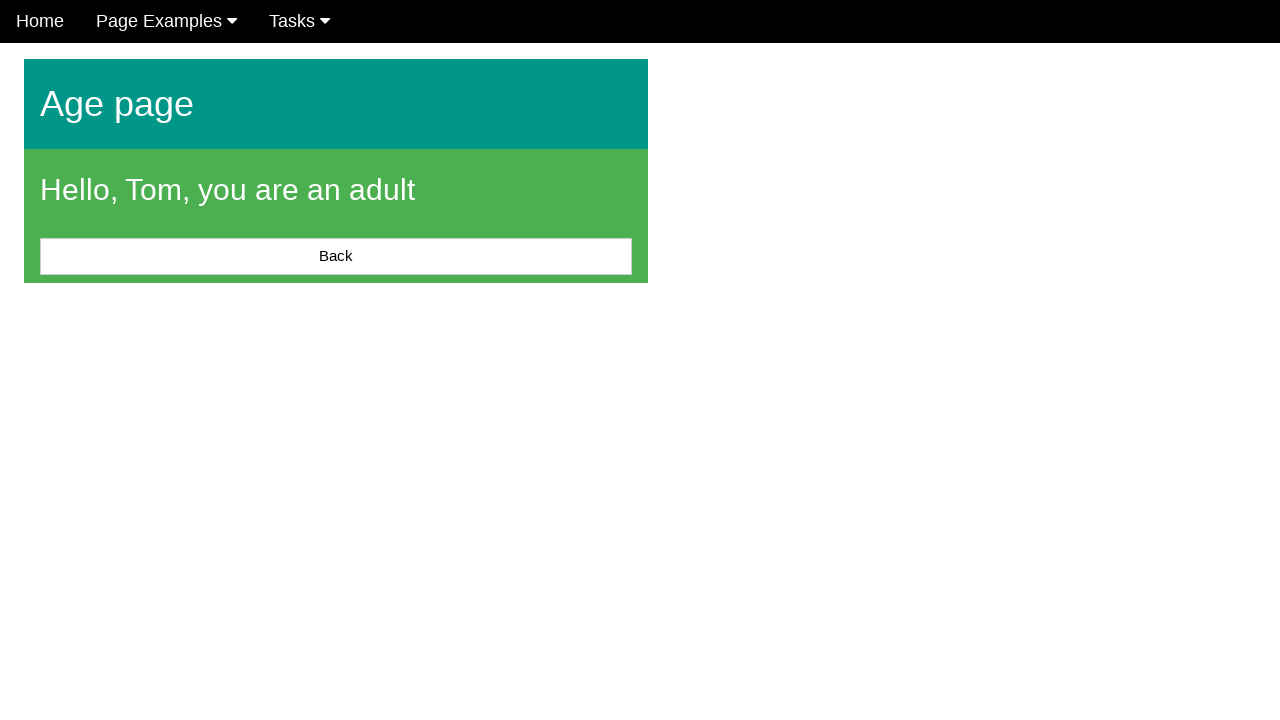